Tests horizontal scrolling functionality by switching to an iframe and executing JavaScript to scroll horizontally

Starting URL: https://www.w3schools.com/jsref/tryit.asp?filename=tryjsref_win_scrollby4

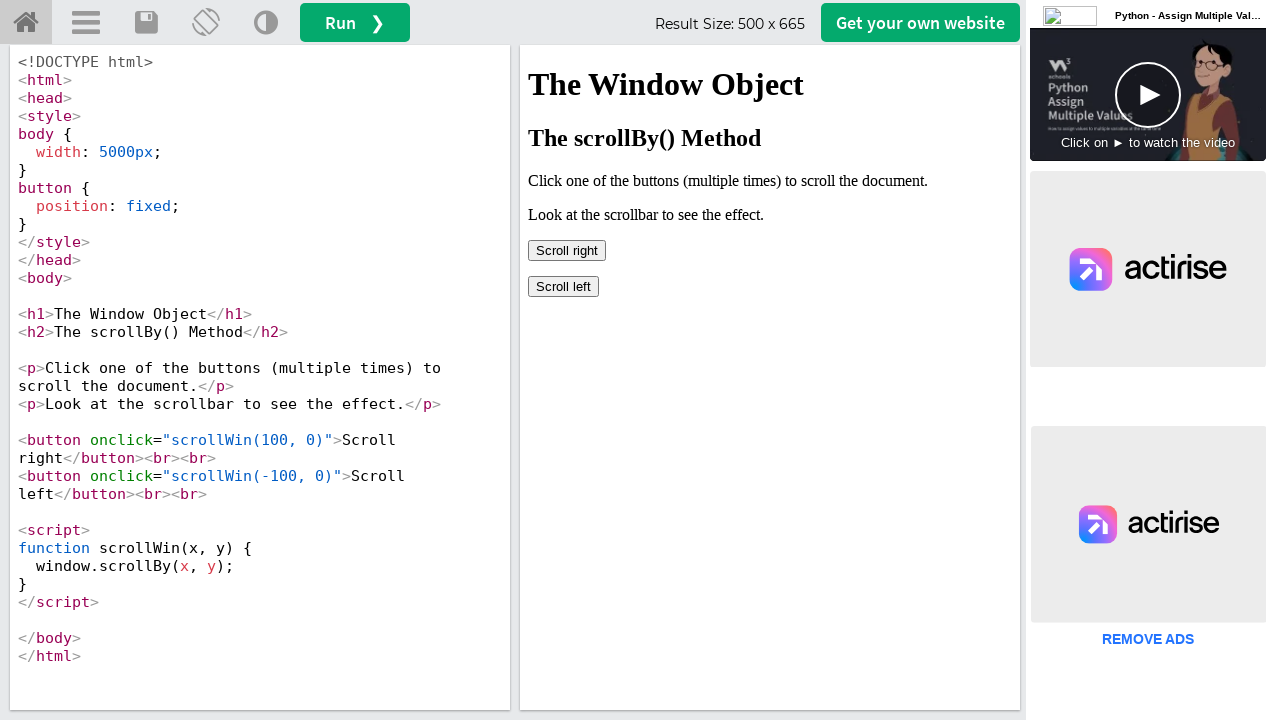

Located iframe with ID 'iframeResult'
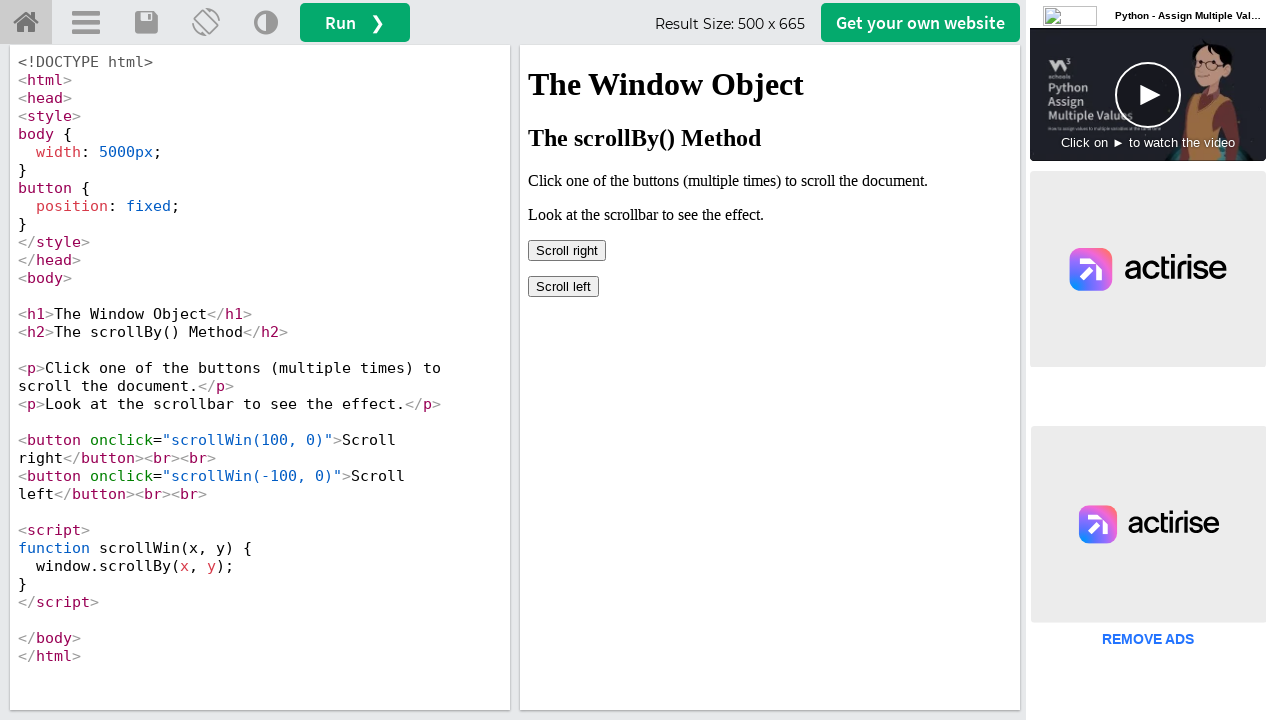

Executed JavaScript to scroll horizontally by 600 pixels within the iframe
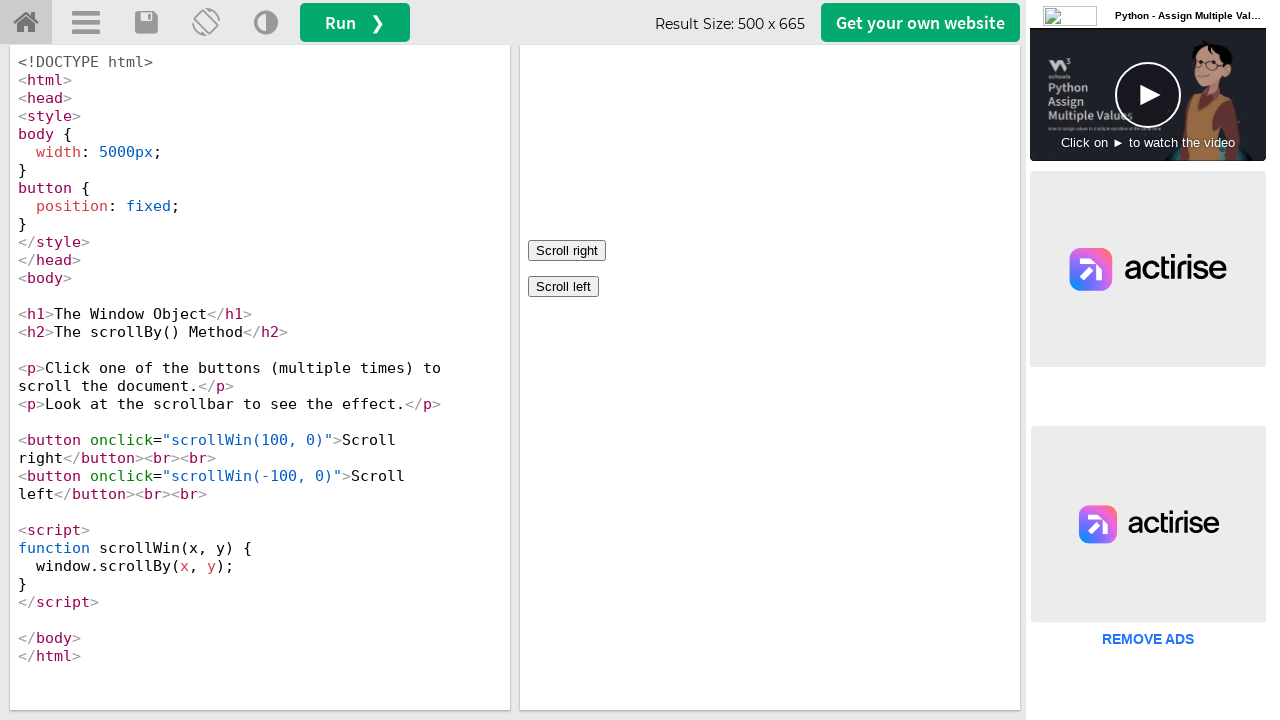

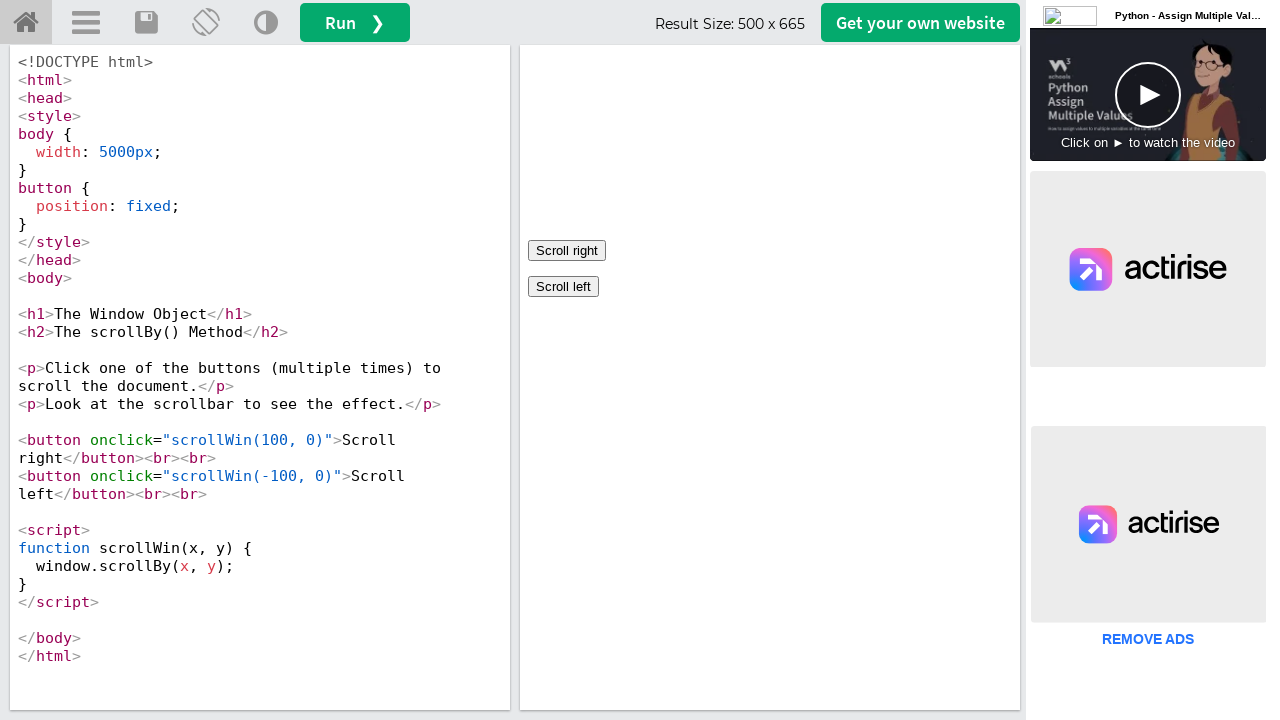